Tests that the application handles internal server errors (500) gracefully by mocking the robots.txt endpoint

Starting URL: https://atcoder-novisteps.vercel.app

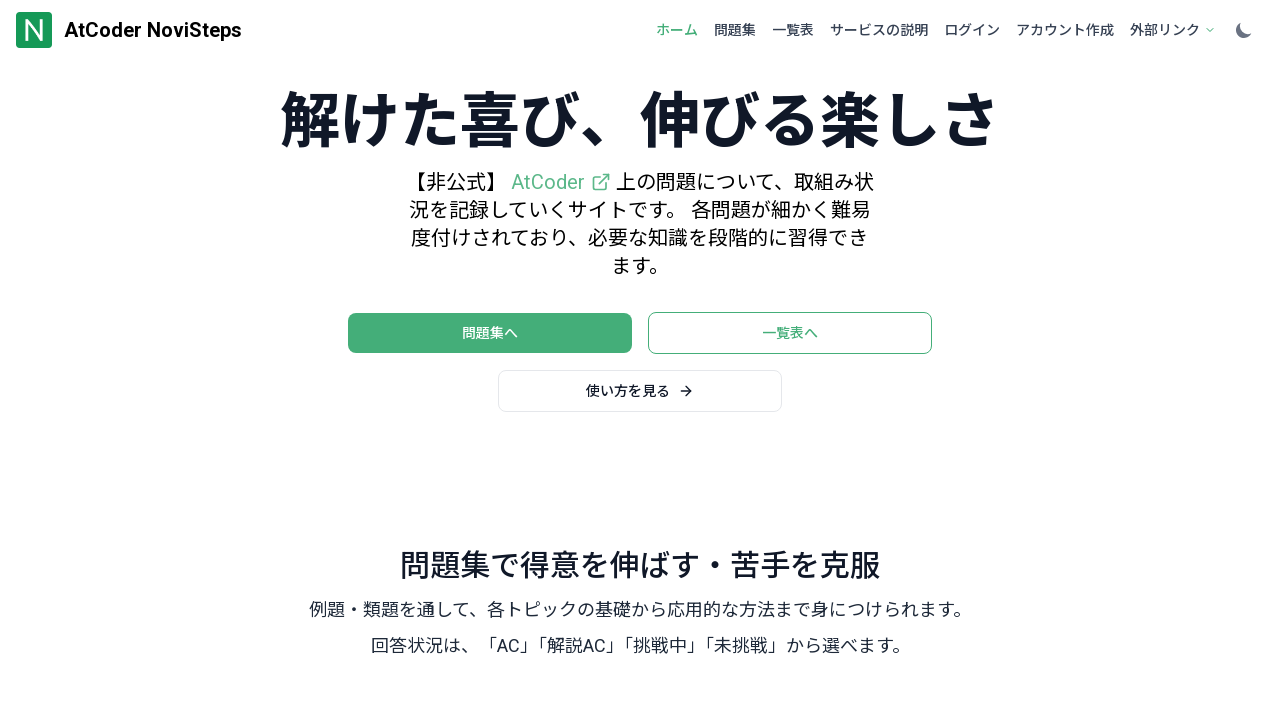

Configured route handler to return 500 status for robots.txt endpoint
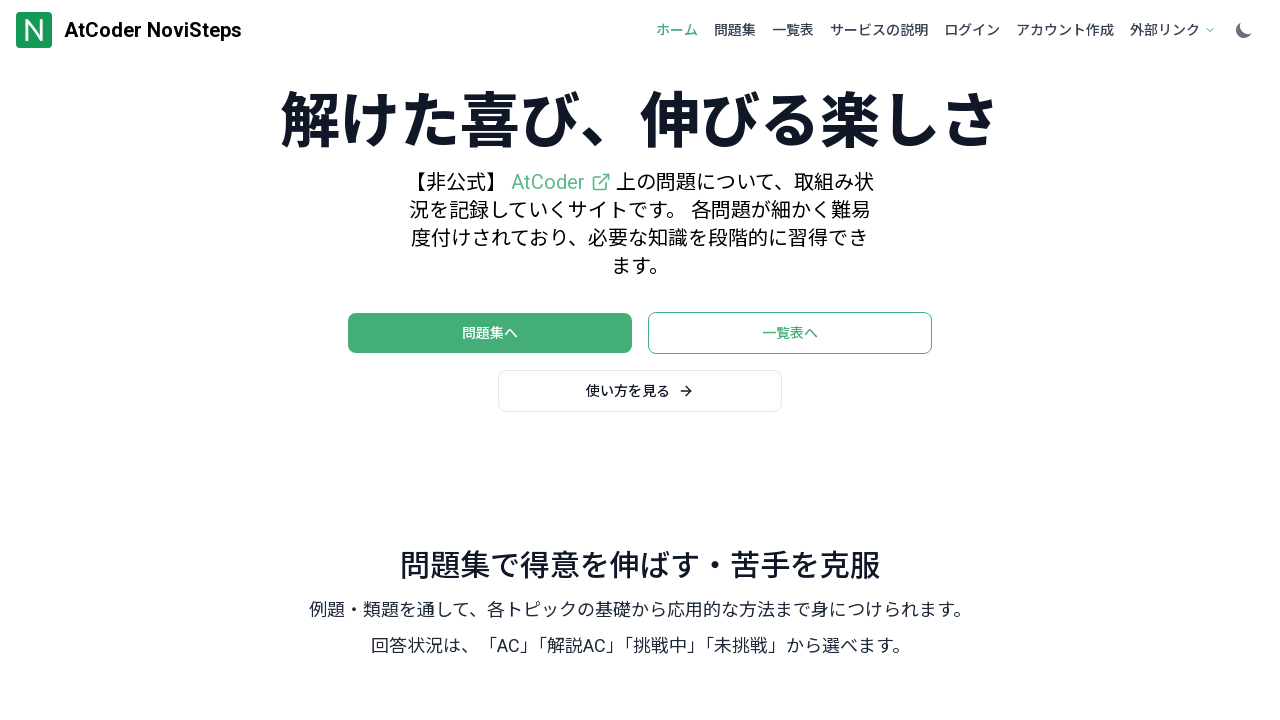

Navigated to robots.txt endpoint
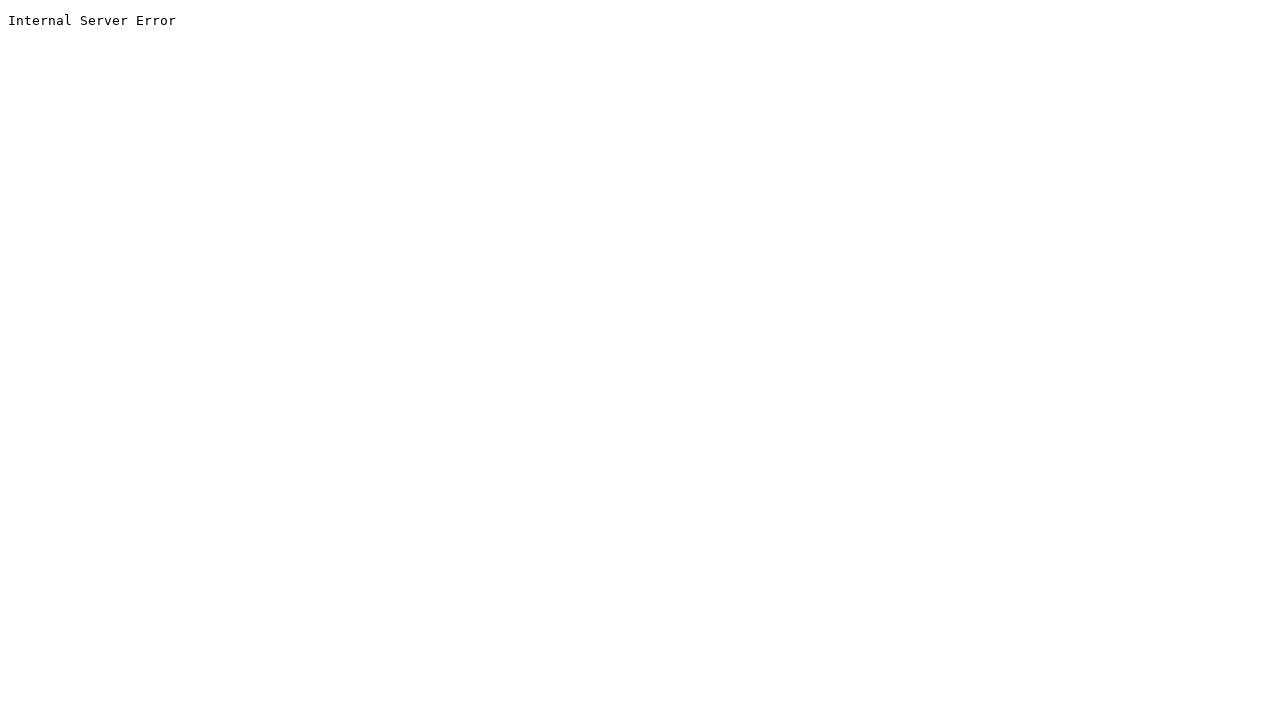

Verified that robots.txt endpoint returned 500 internal server error status
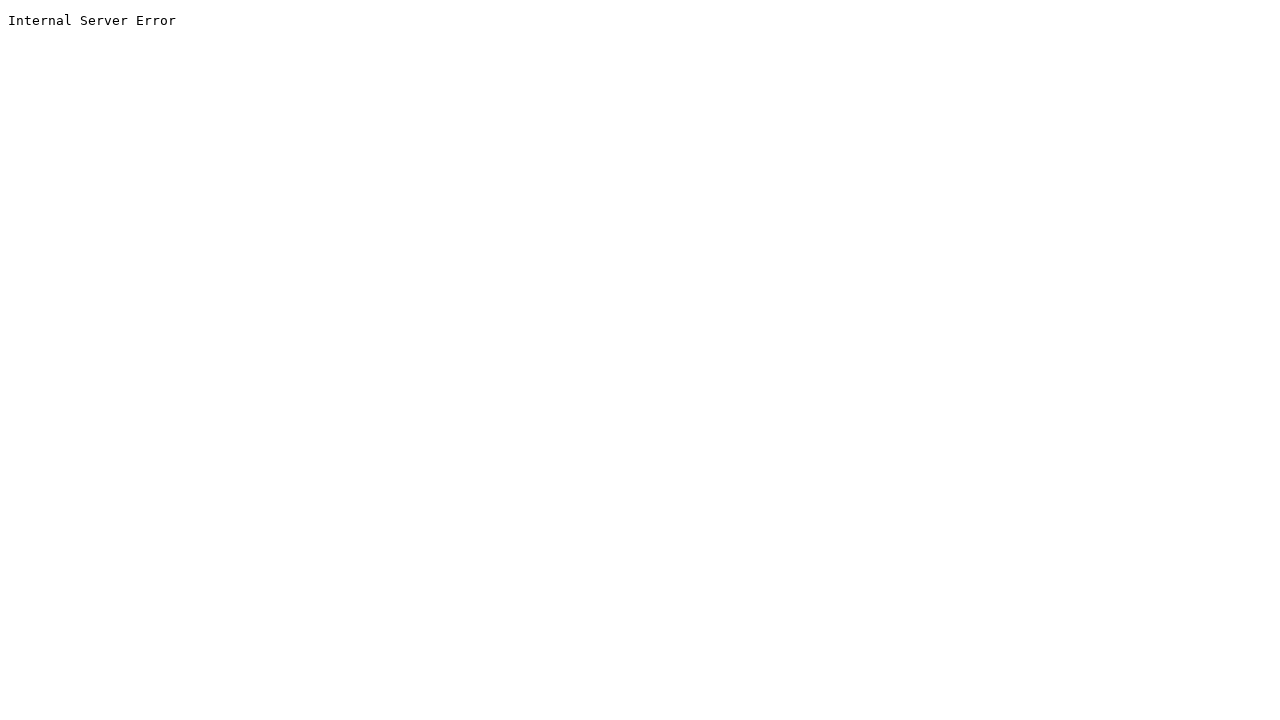

Verified that response body contains 'Internal Server Error' message
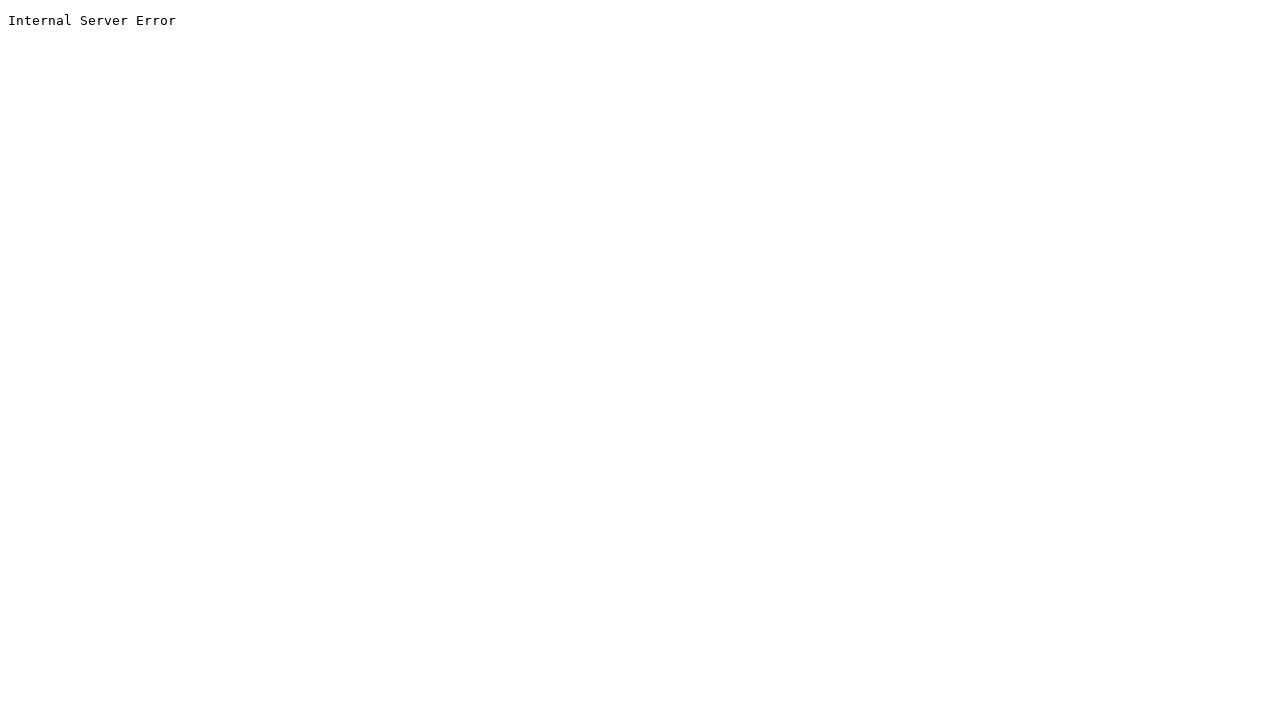

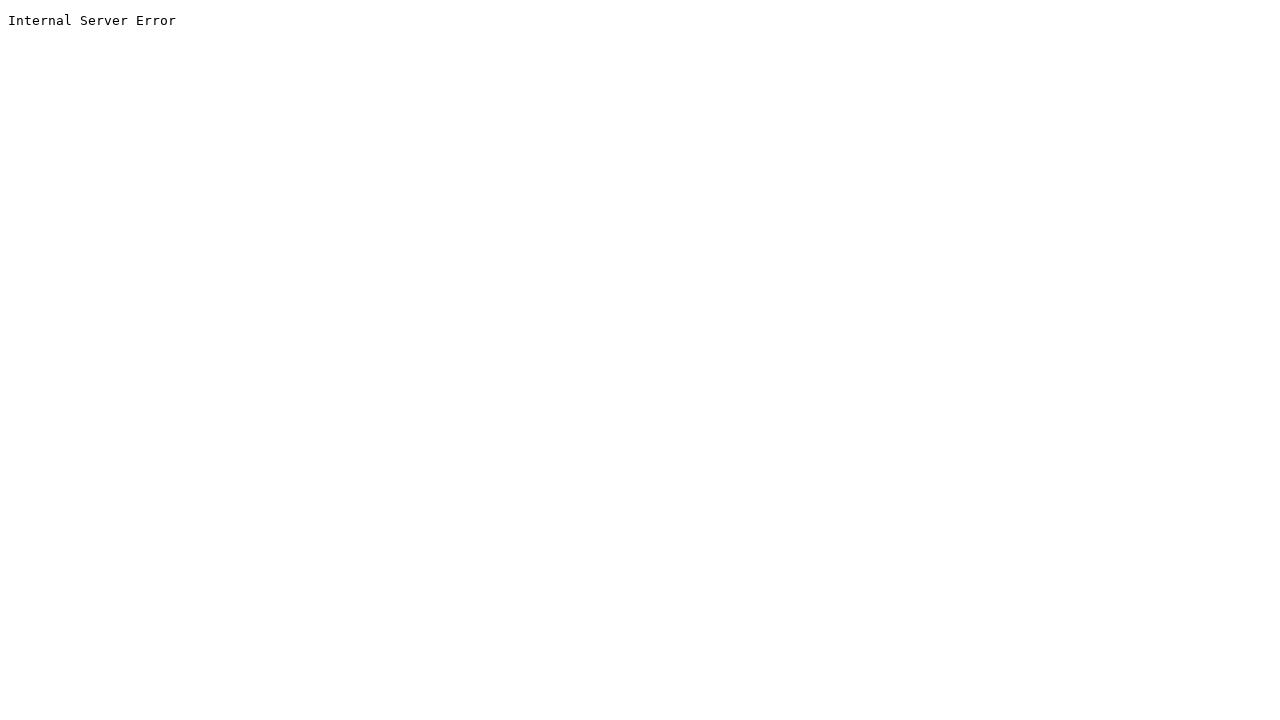